Tests that the "Sedekah Rawak" button is present and visible on the SedekahJe website

Starting URL: http://sedekahje.com

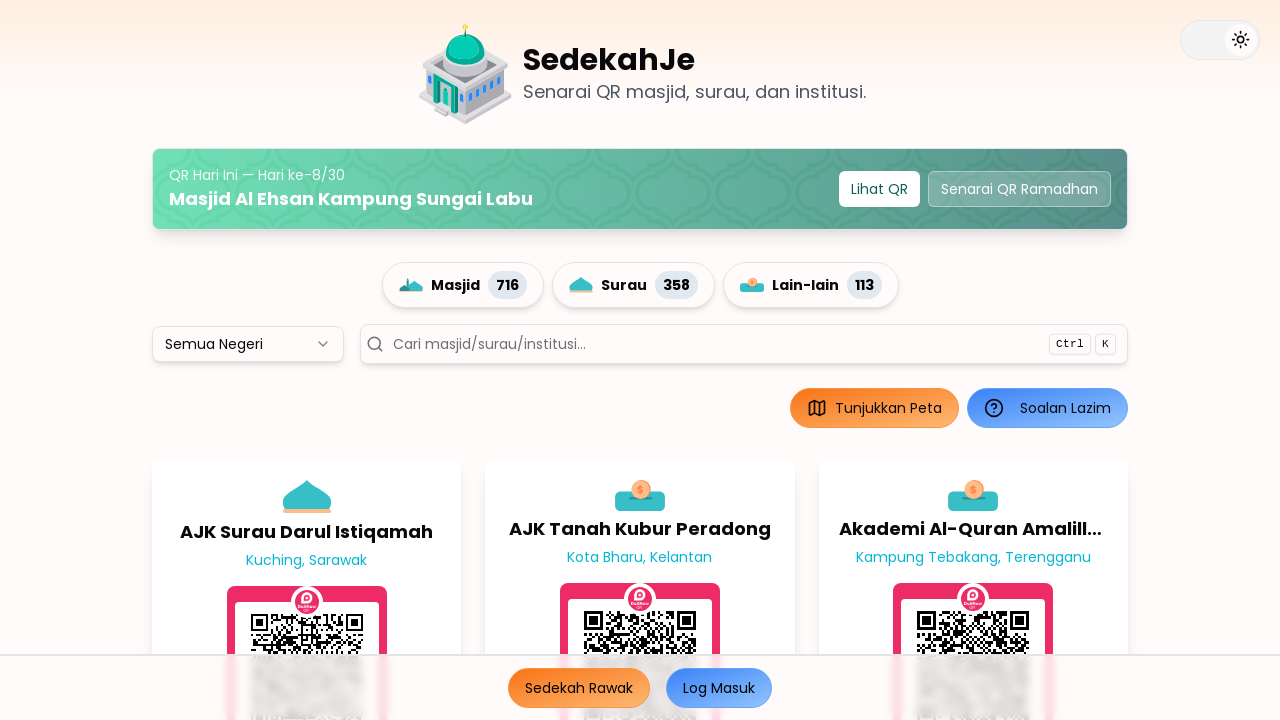

Navigated to SedekahJe website
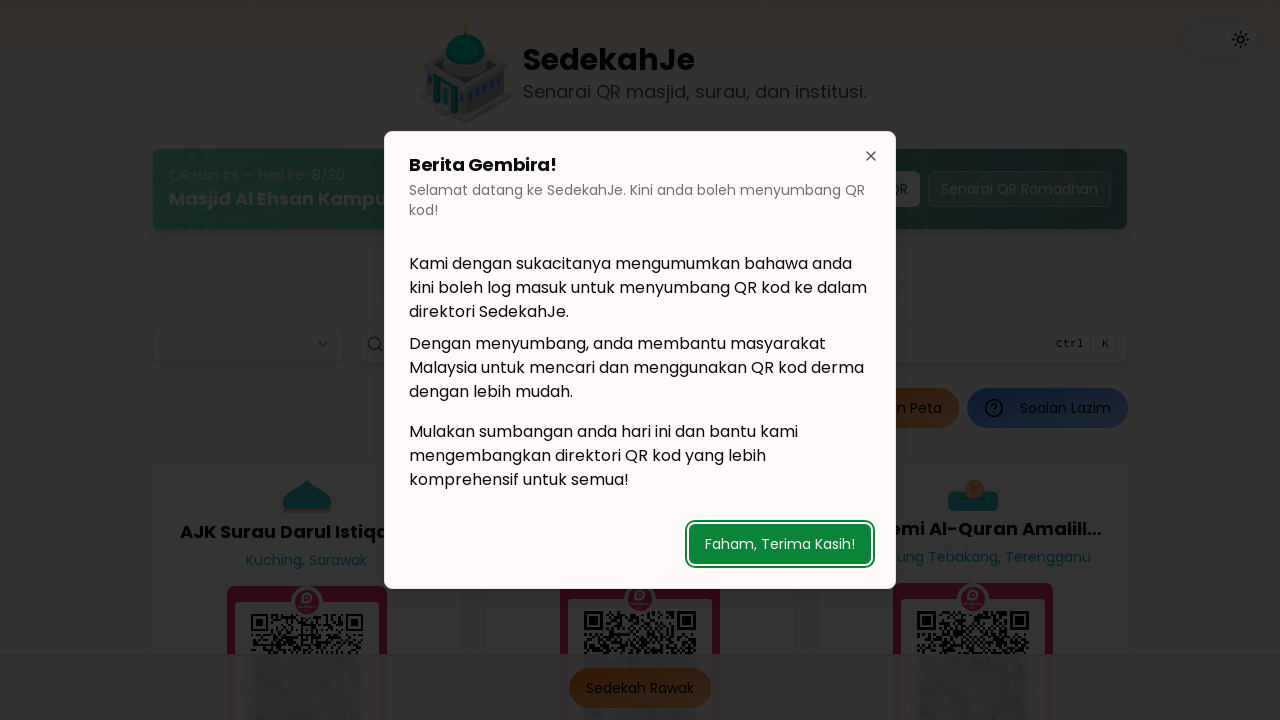

Sedekah Rawak button selector loaded within 30 seconds
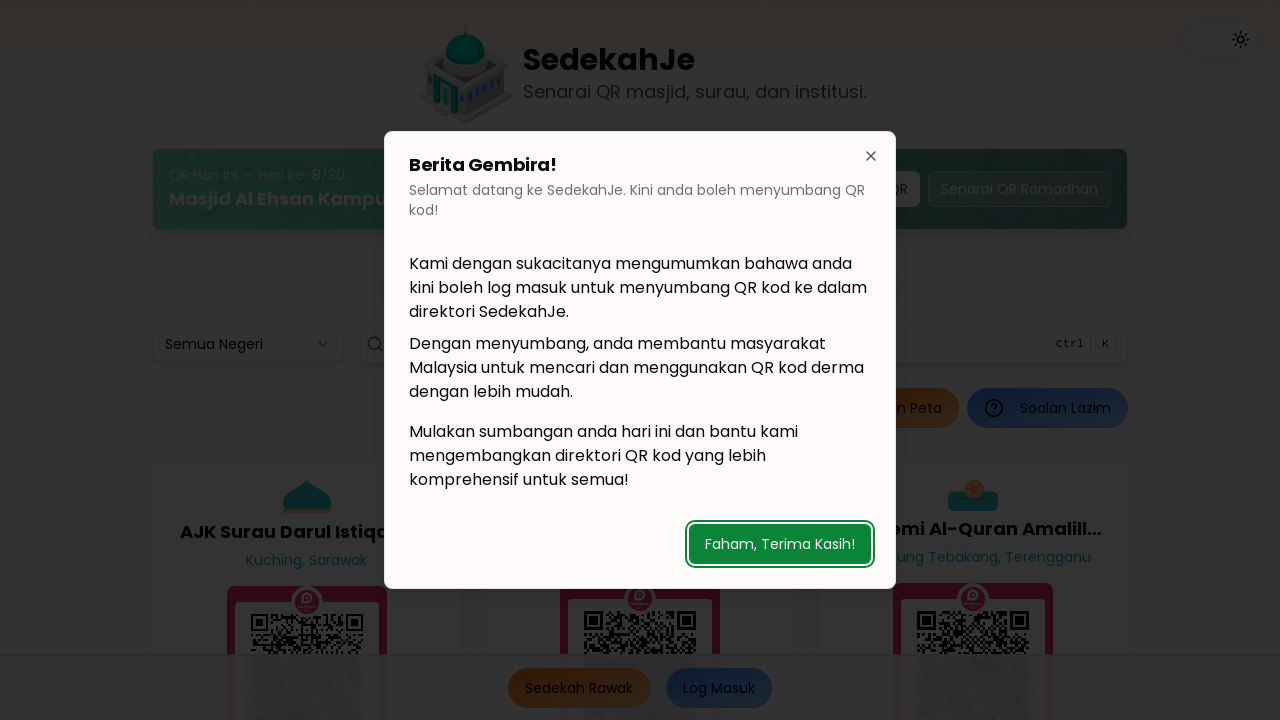

Located Sedekah Rawak button element
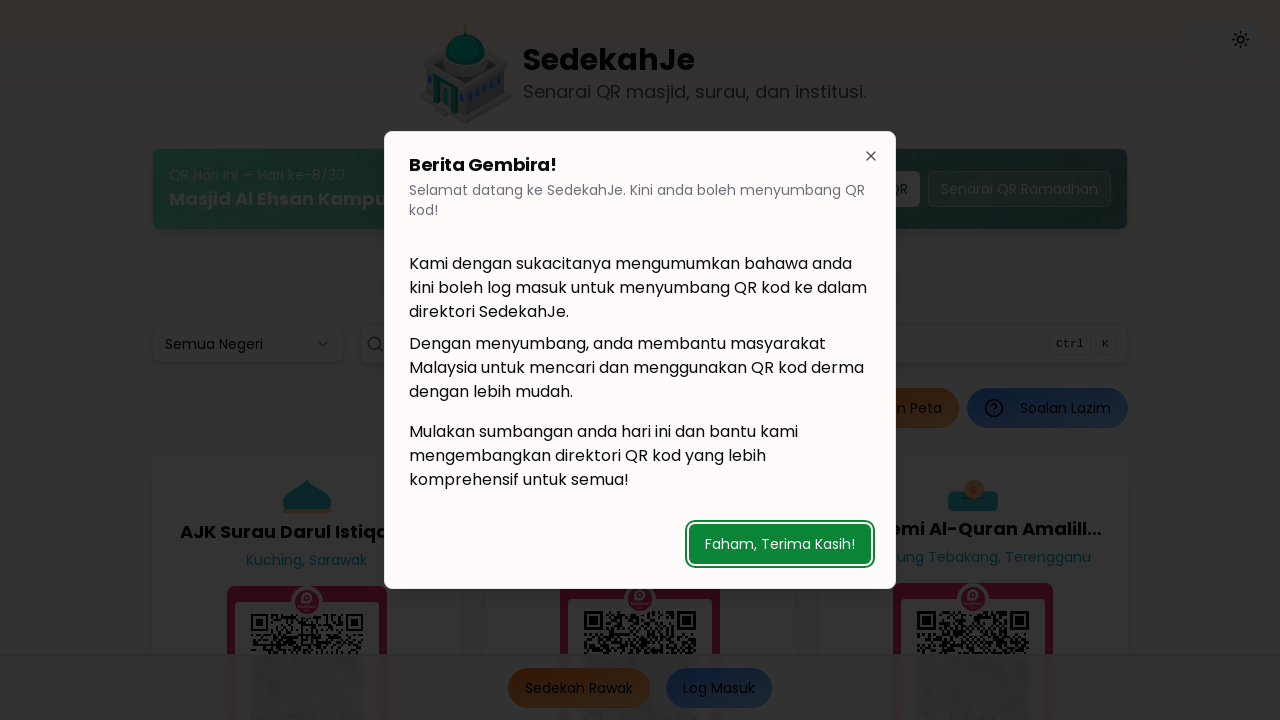

Verified Sedekah Rawak button is visible
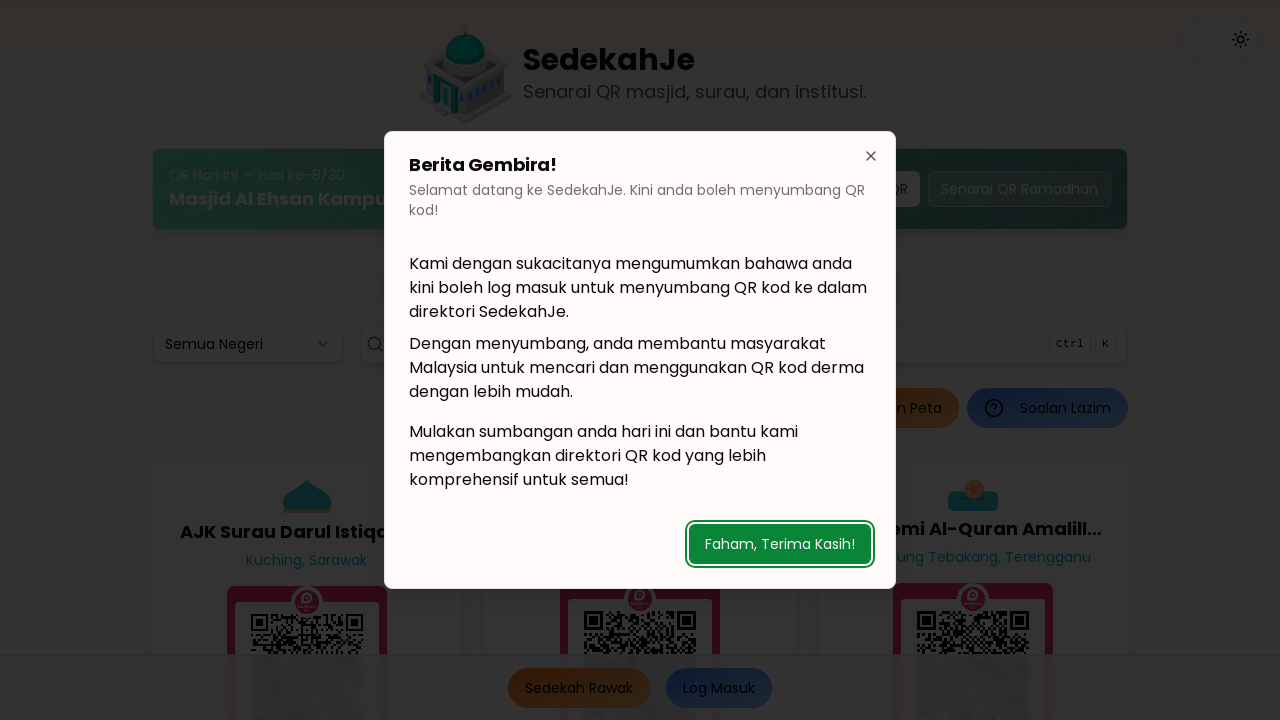

Retrieved button text content
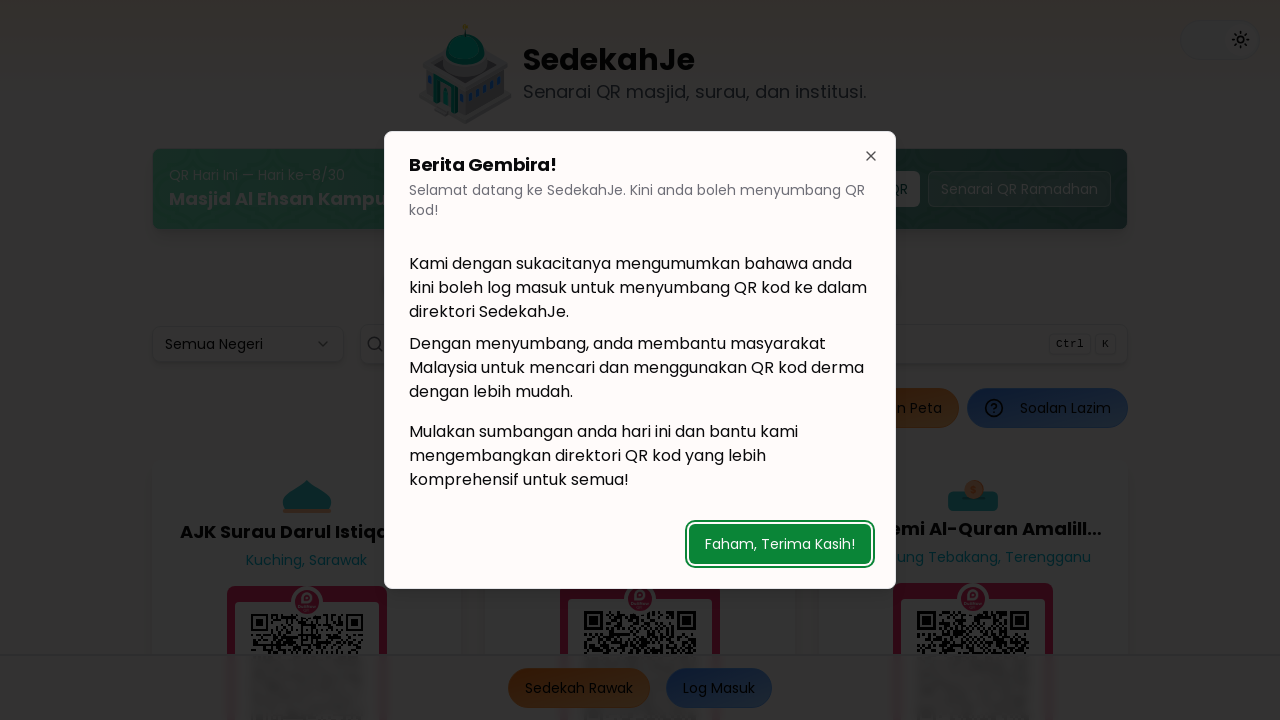

Confirmed button text is 'Sedekah Rawak'
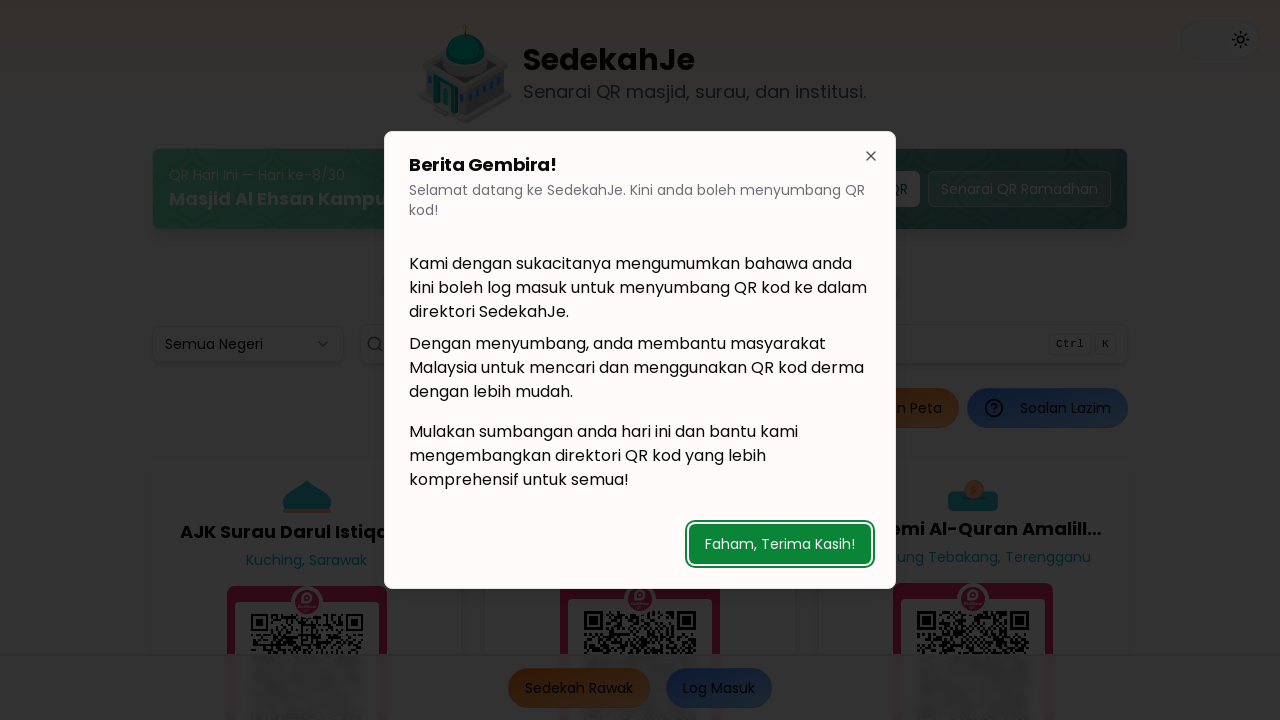

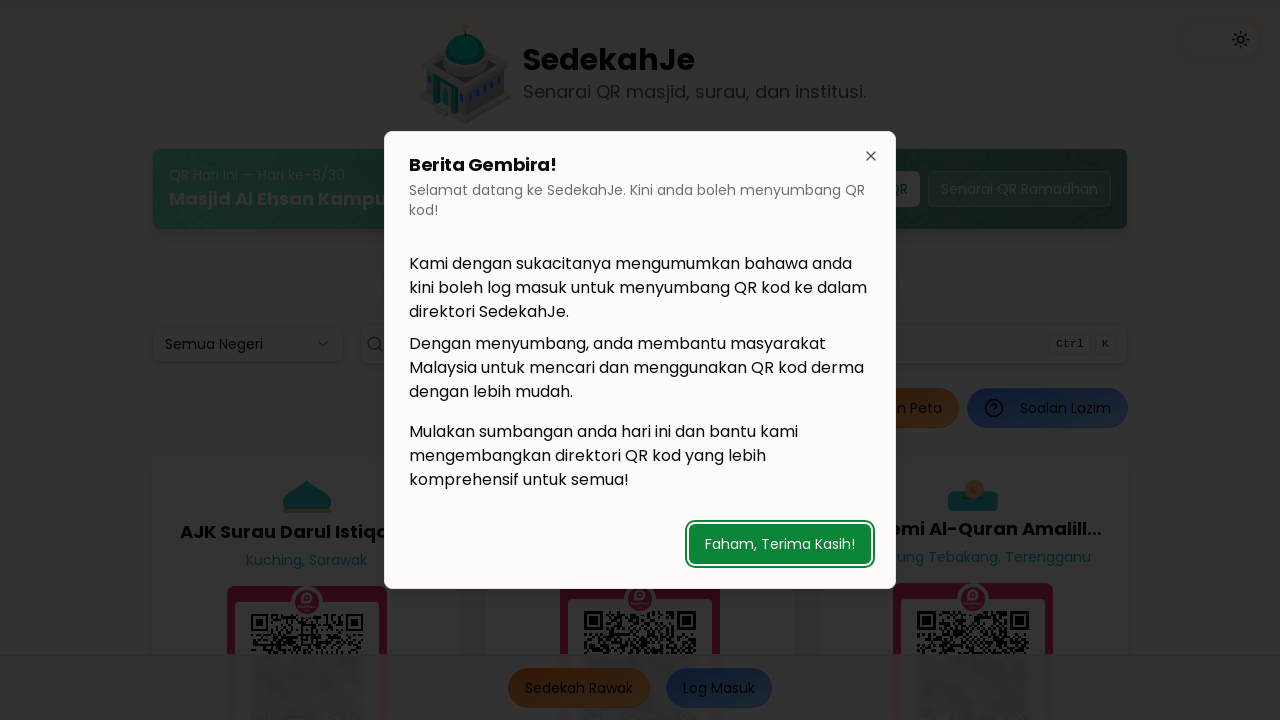